Tests window/tab switching functionality by opening multiple tabs (Google, Facebook, Tiki) and navigating between them

Starting URL: https://automationfc.github.io/basic-form/index.html

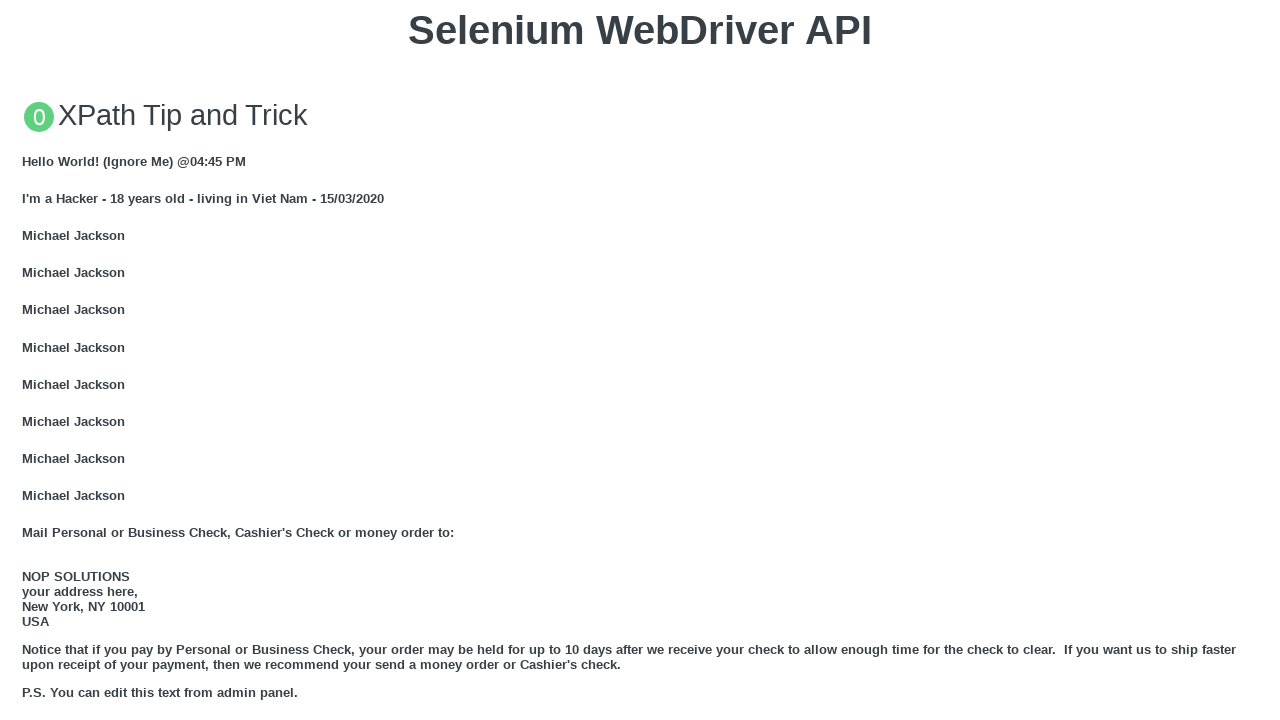

Stored reference to main page
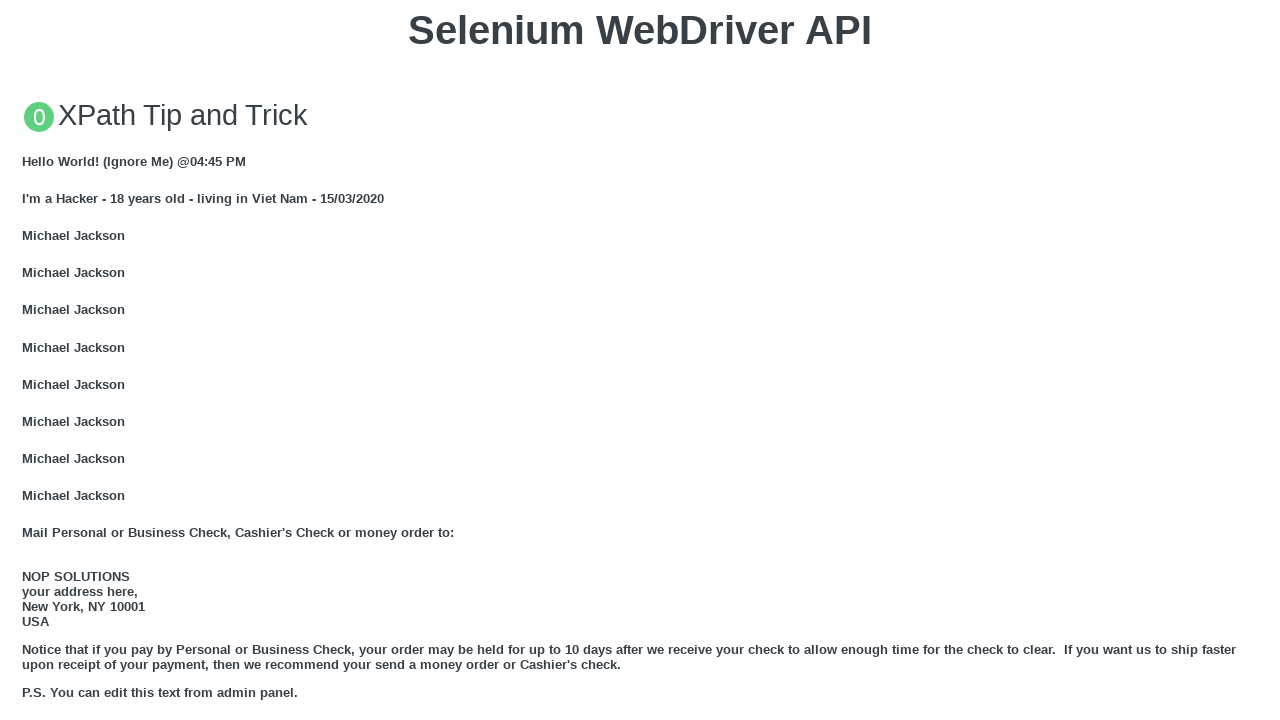

Clicked Google link to open in new tab at (56, 360) on xpath=//a[contains(text(),'GOOGLE')]
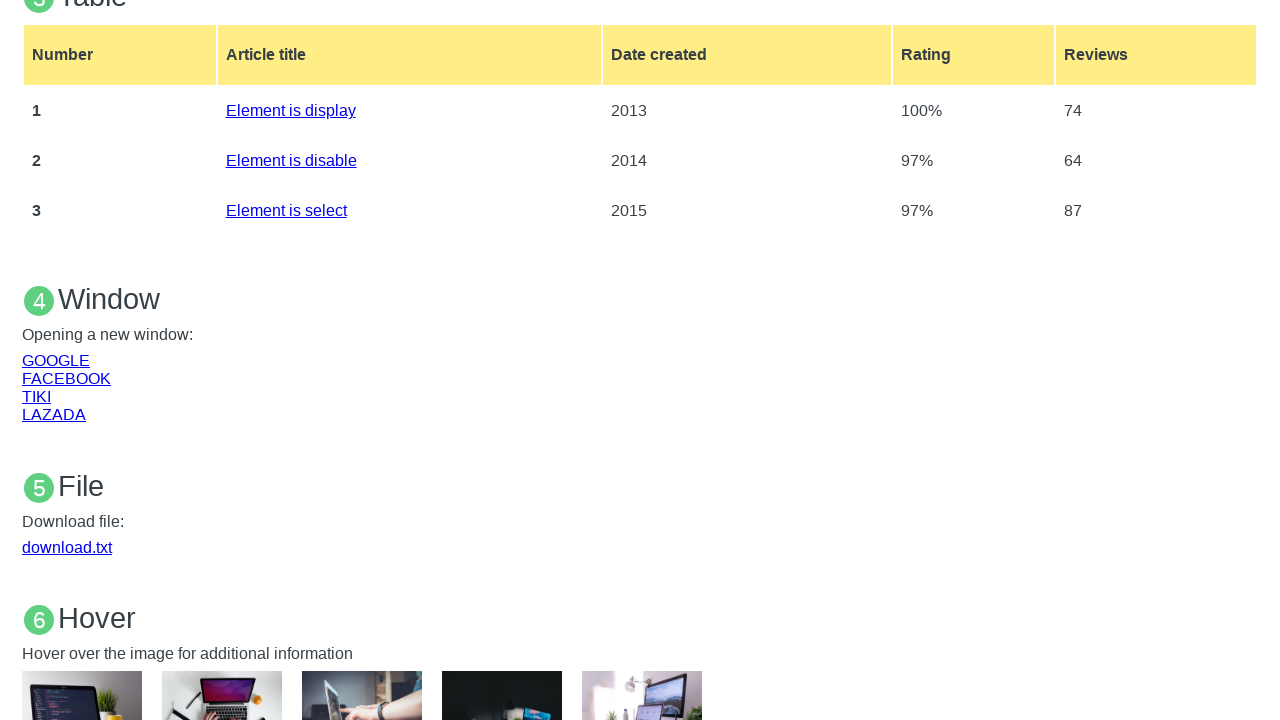

Captured Google page object from new tab
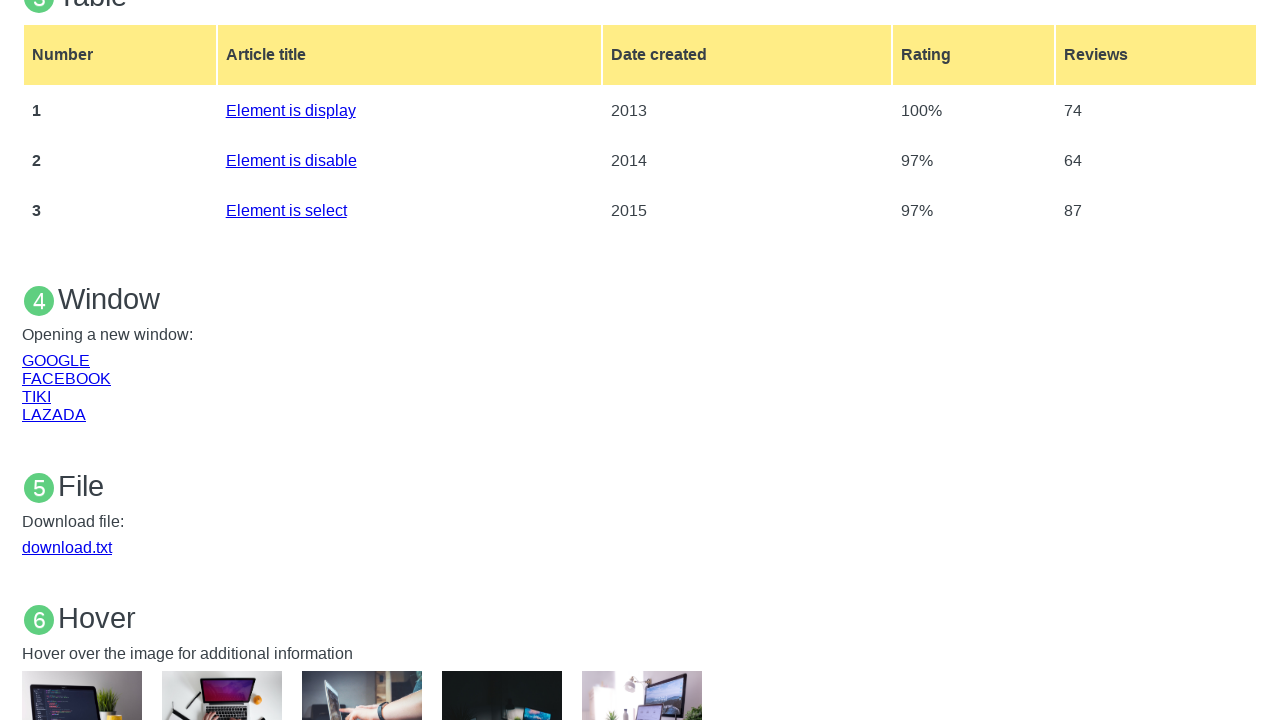

Google page loaded successfully
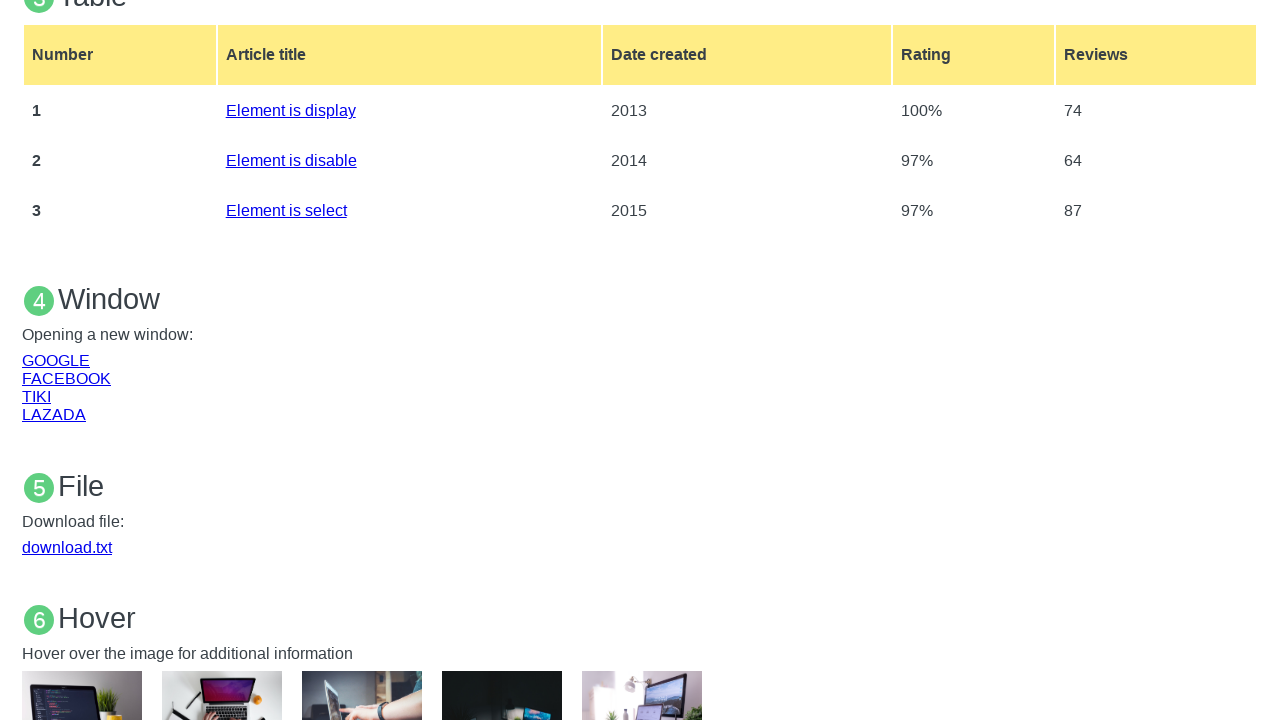

Clicked Facebook link to open in new tab at (66, 378) on xpath=//a[contains(text(),'FACEBOOK')]
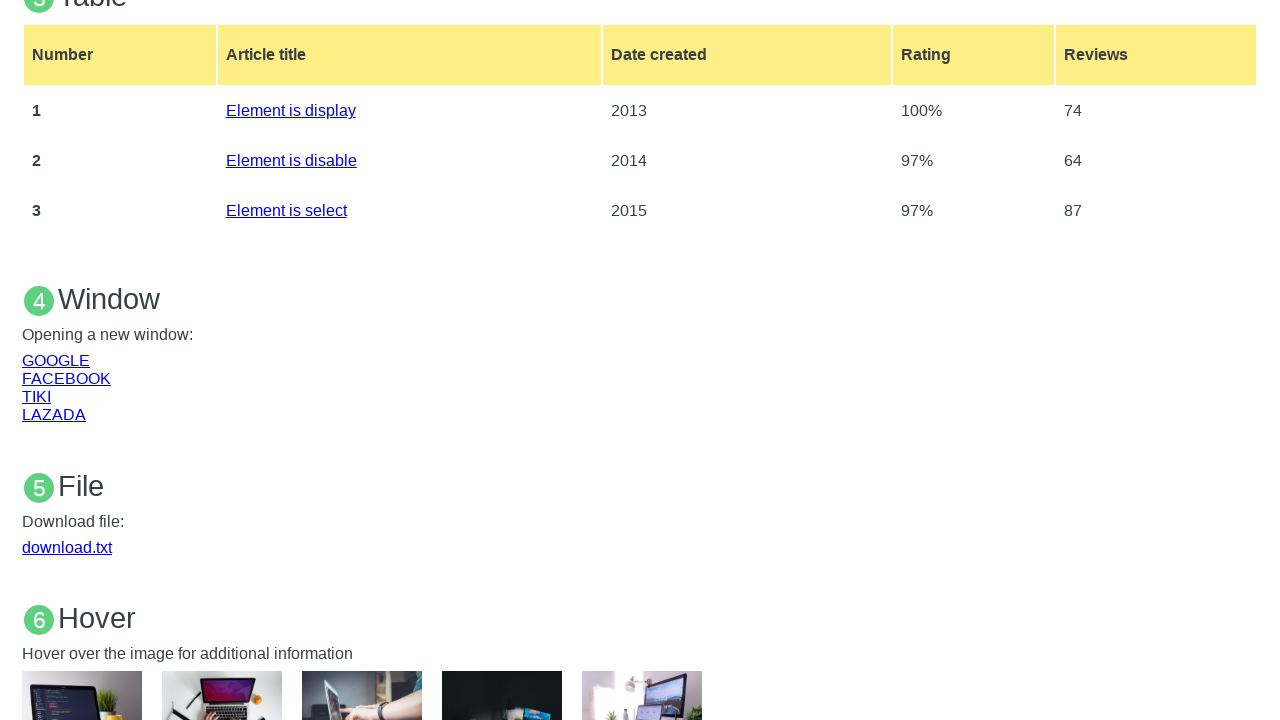

Captured Facebook page object from new tab
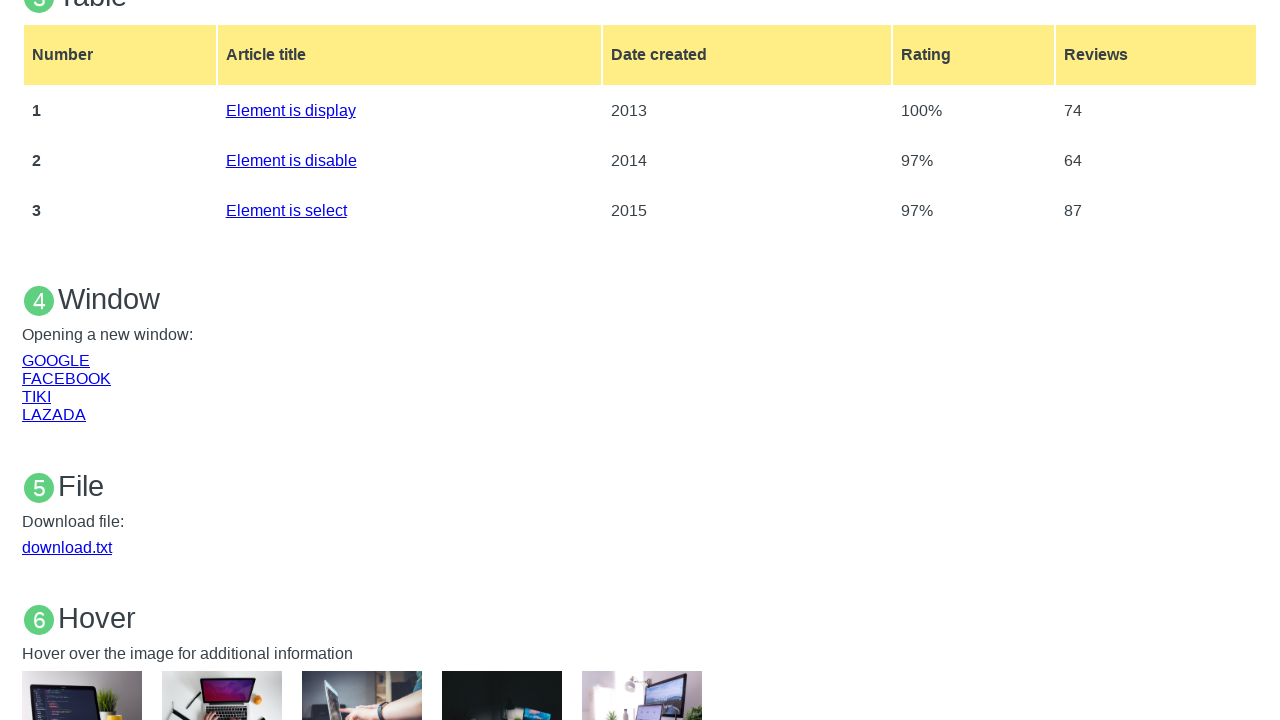

Facebook page loaded successfully
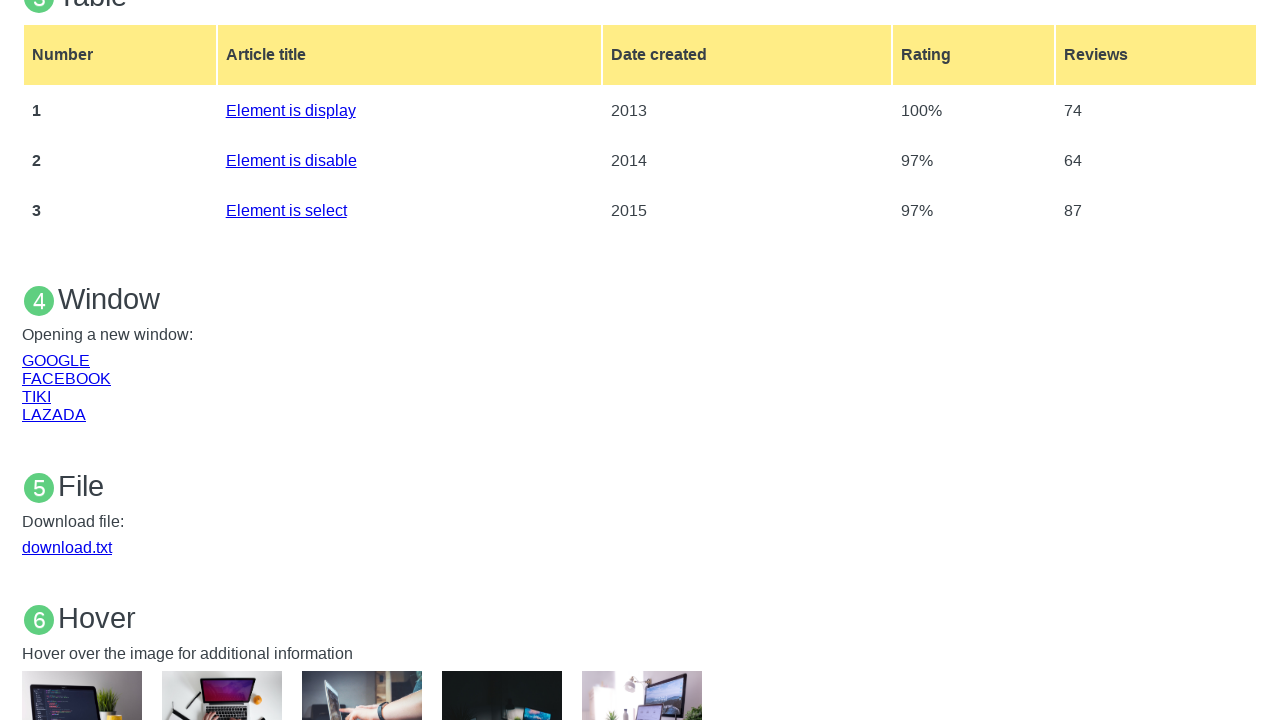

Clicked Tiki link to open in new tab at (36, 396) on xpath=//a[contains(text(),'TIKI')]
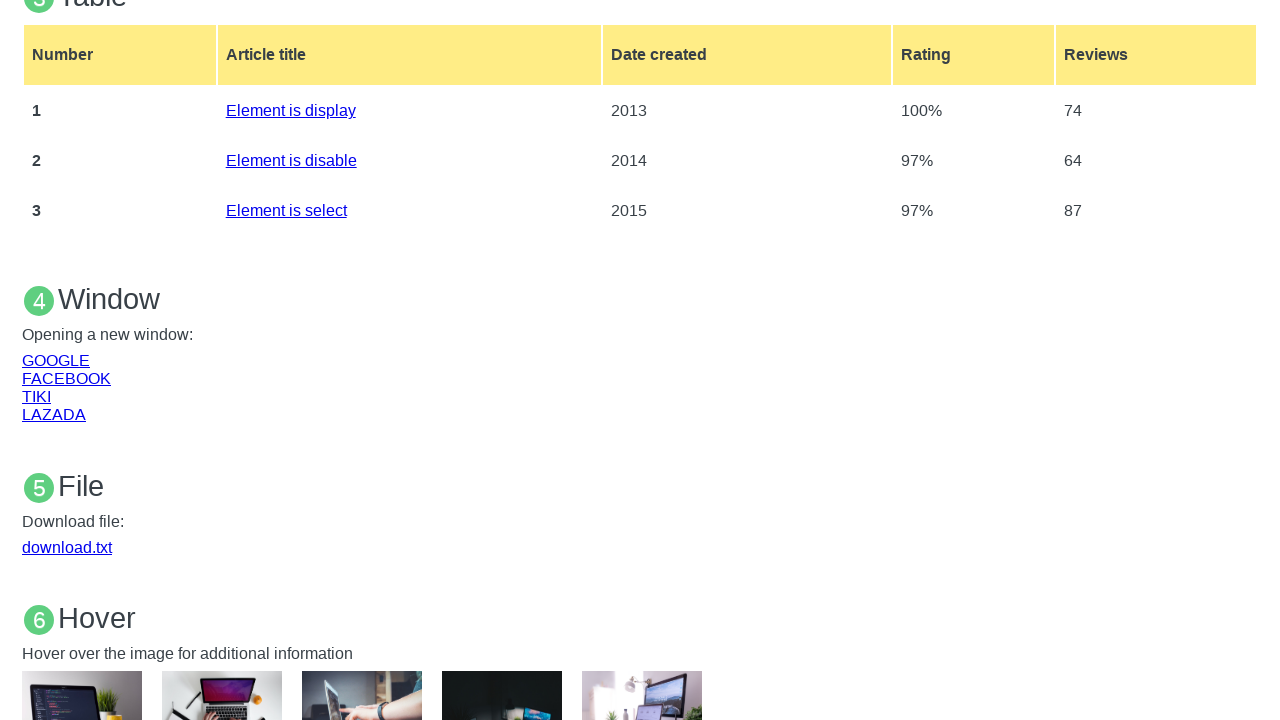

Captured Tiki page object from new tab
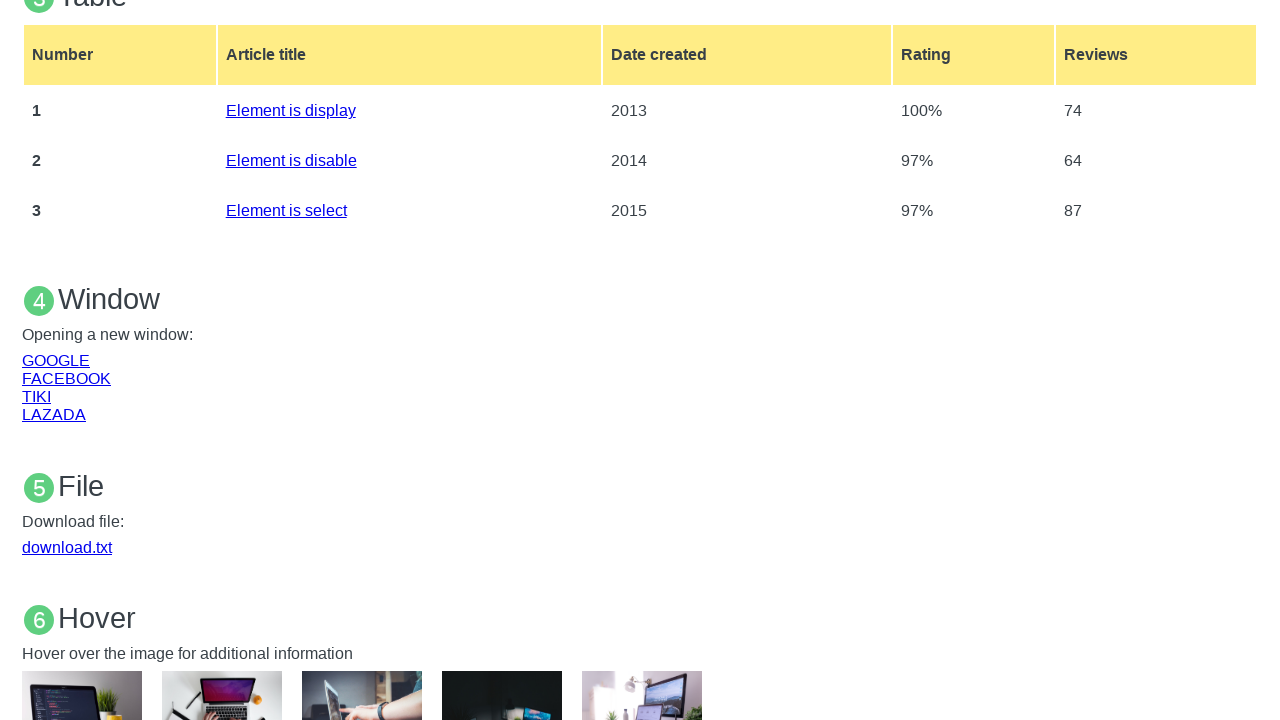

Tiki page loaded successfully
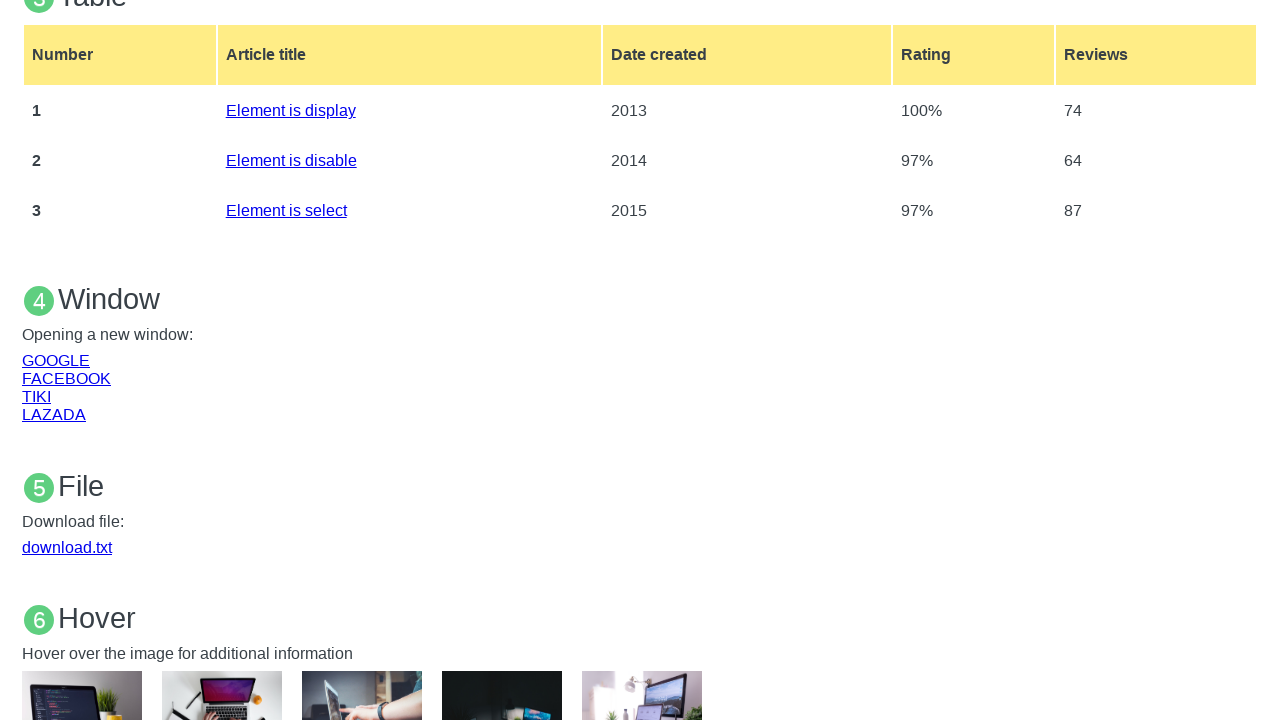

Closed Google tab
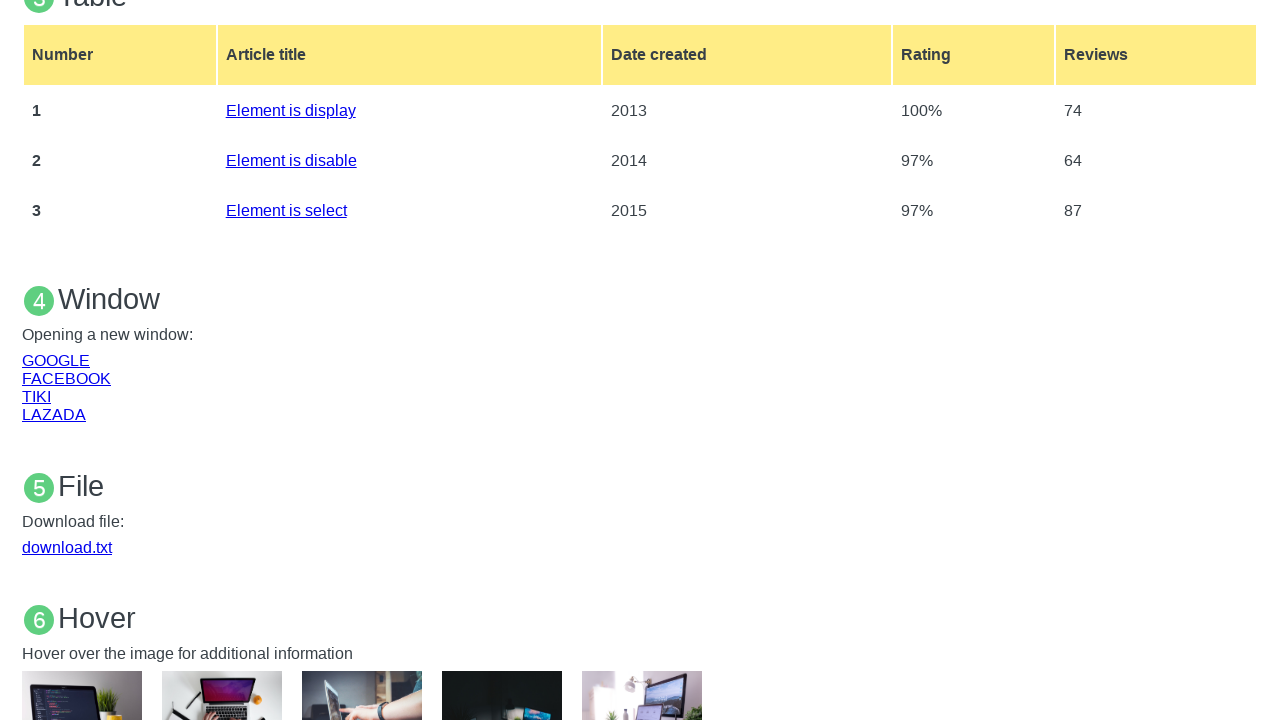

Closed Facebook tab
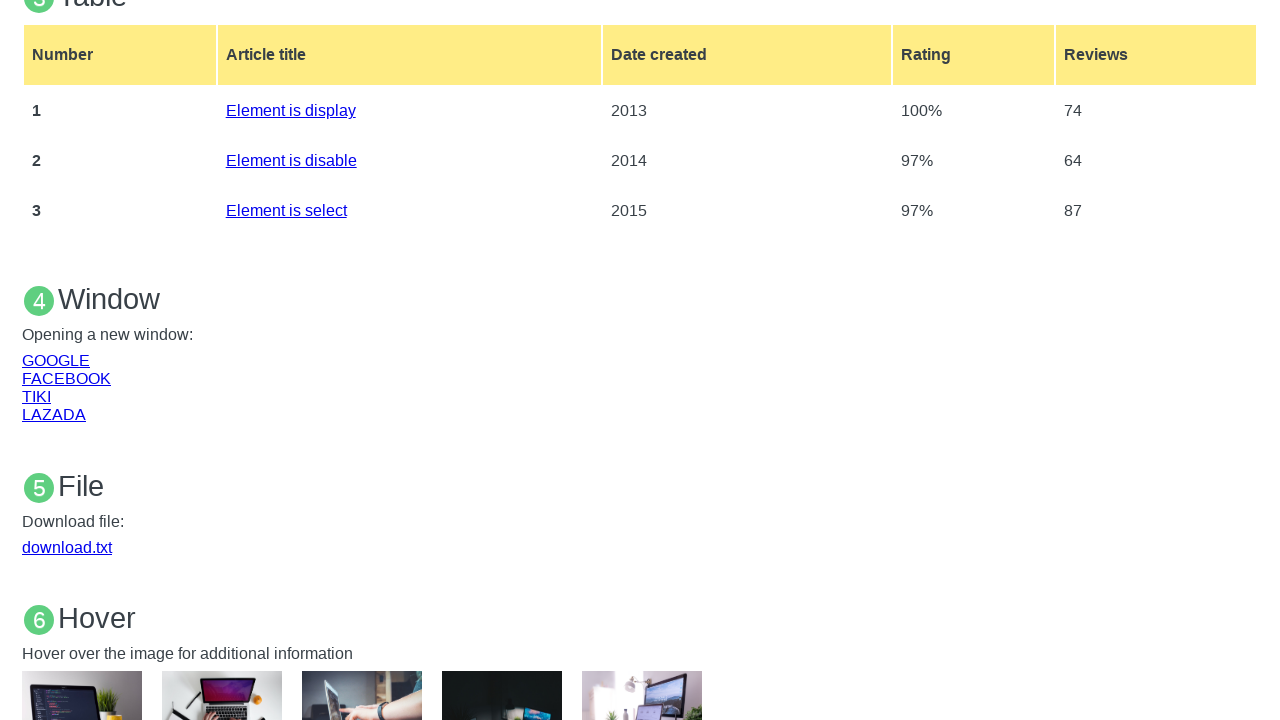

Closed Tiki tab
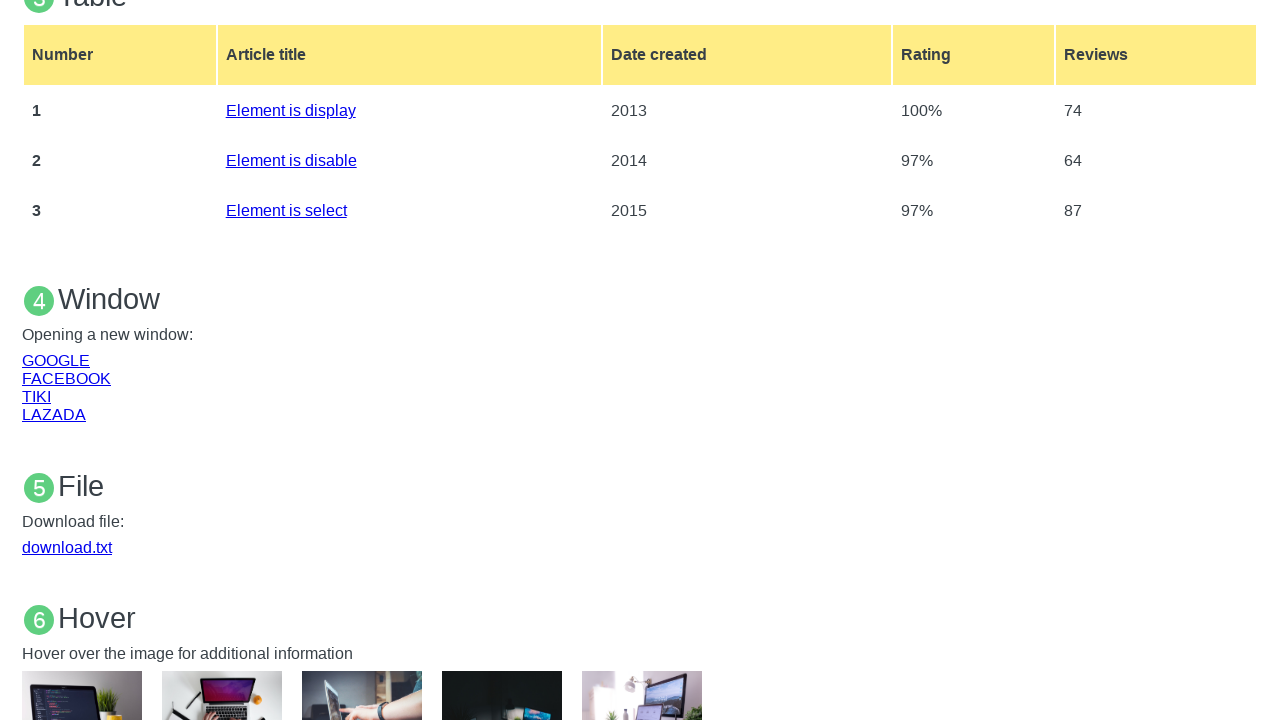

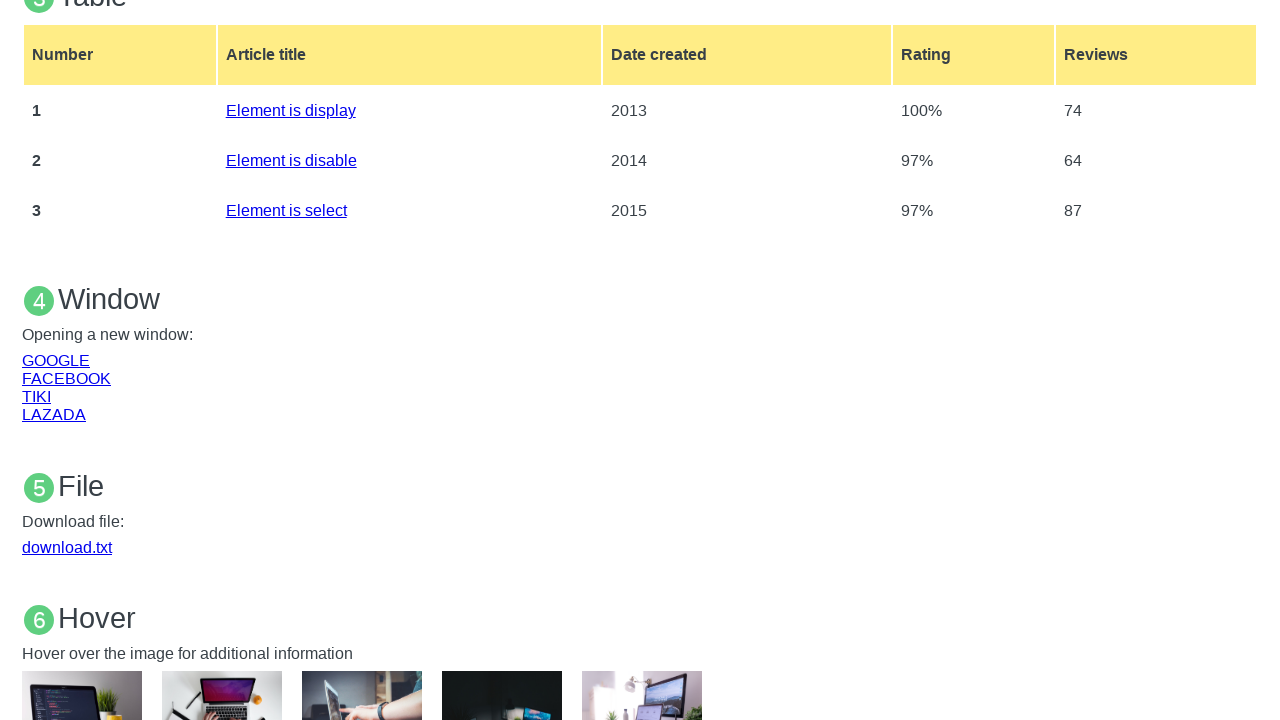